Tests selecting specific checkboxes by their value and verifying selection state

Starting URL: http://antoniotrindade.com.br/treinoautomacao/elementsweb.html

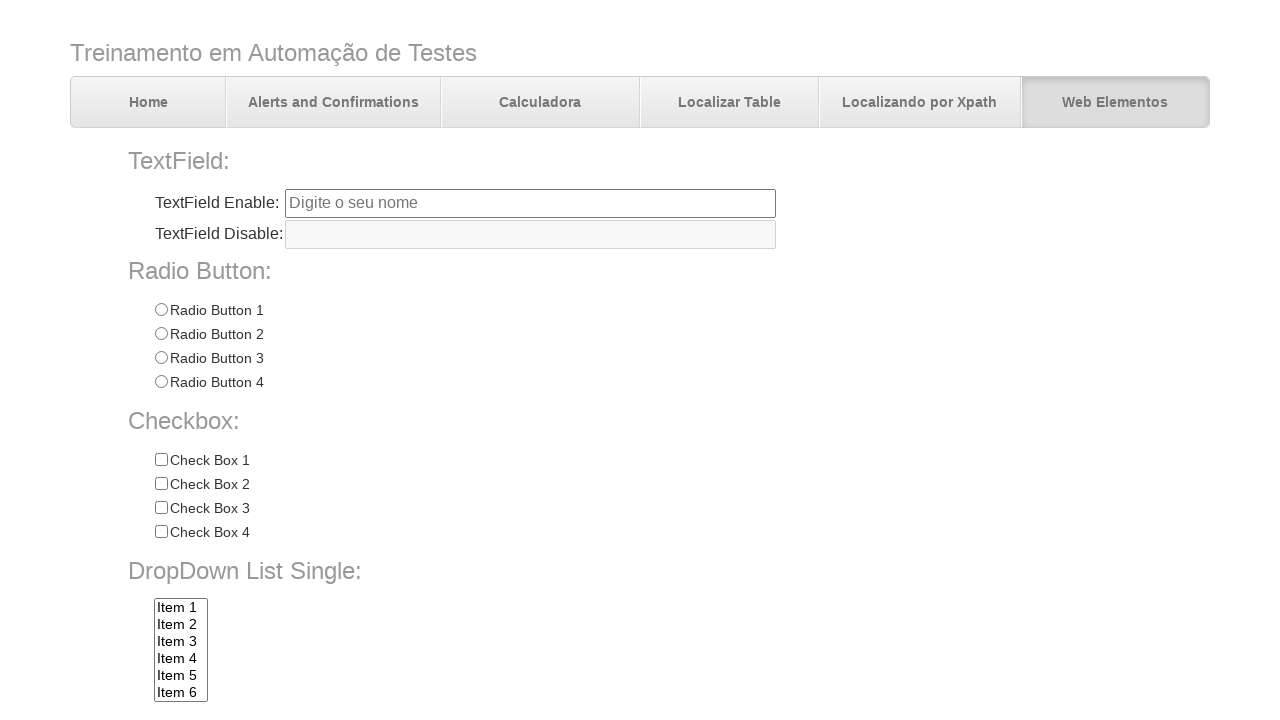

Clicked checkbox with value 'Check 3' at (161, 508) on input[name='chkbox'][value='Check 3']
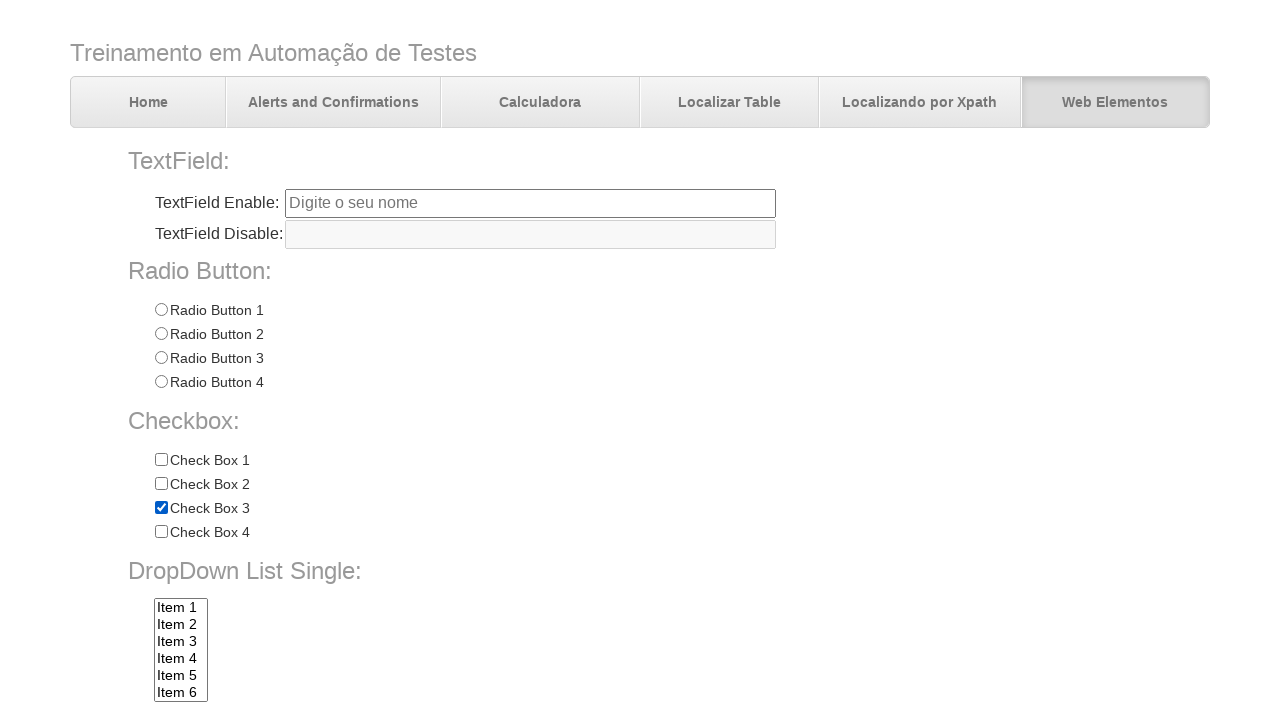

Clicked checkbox with value 'Check 4' at (161, 532) on input[name='chkbox'][value='Check 4']
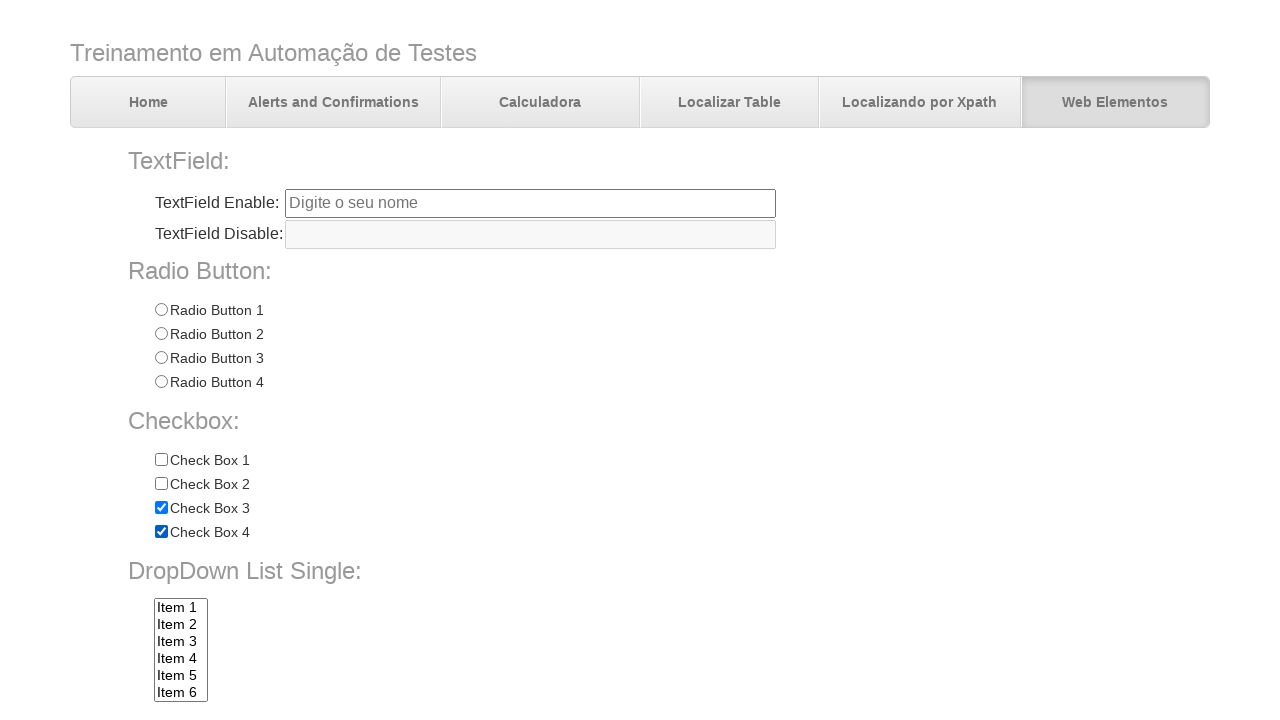

Verified that checkbox 3 (Check 3) is selected
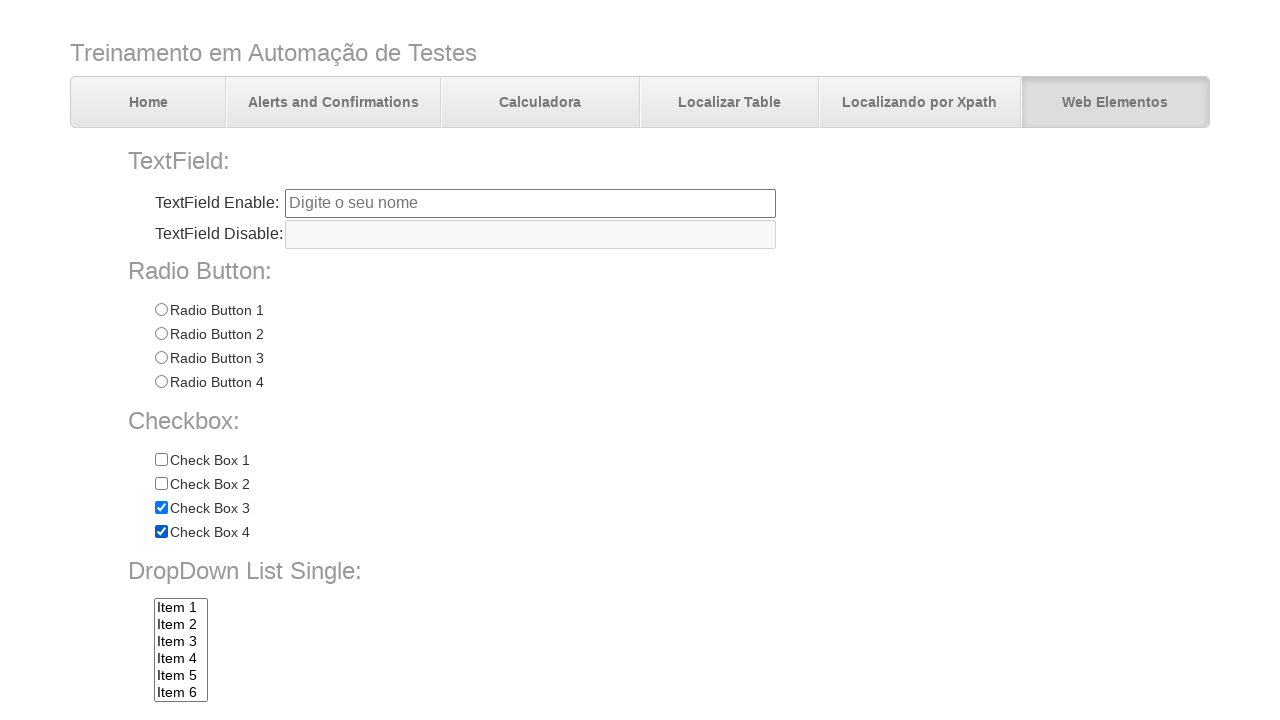

Verified that checkbox 4 (Check 4) is selected
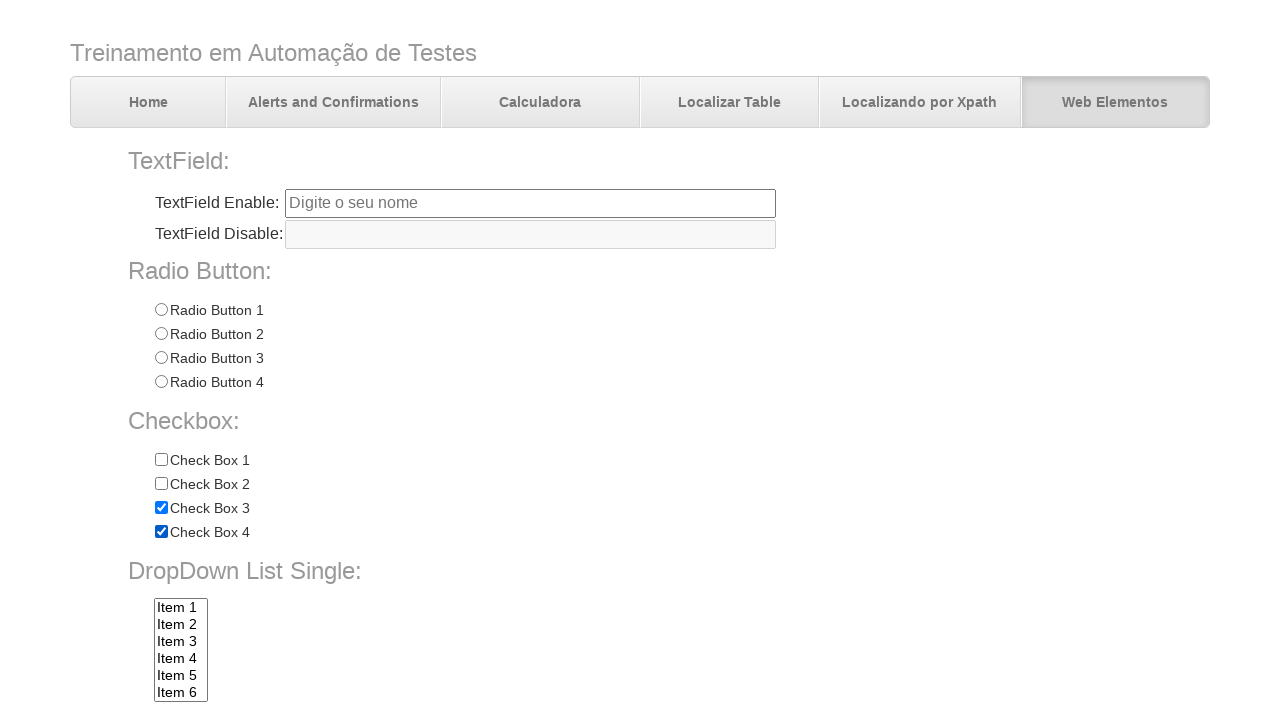

Verified that checkbox 1 (Check 1) is not selected
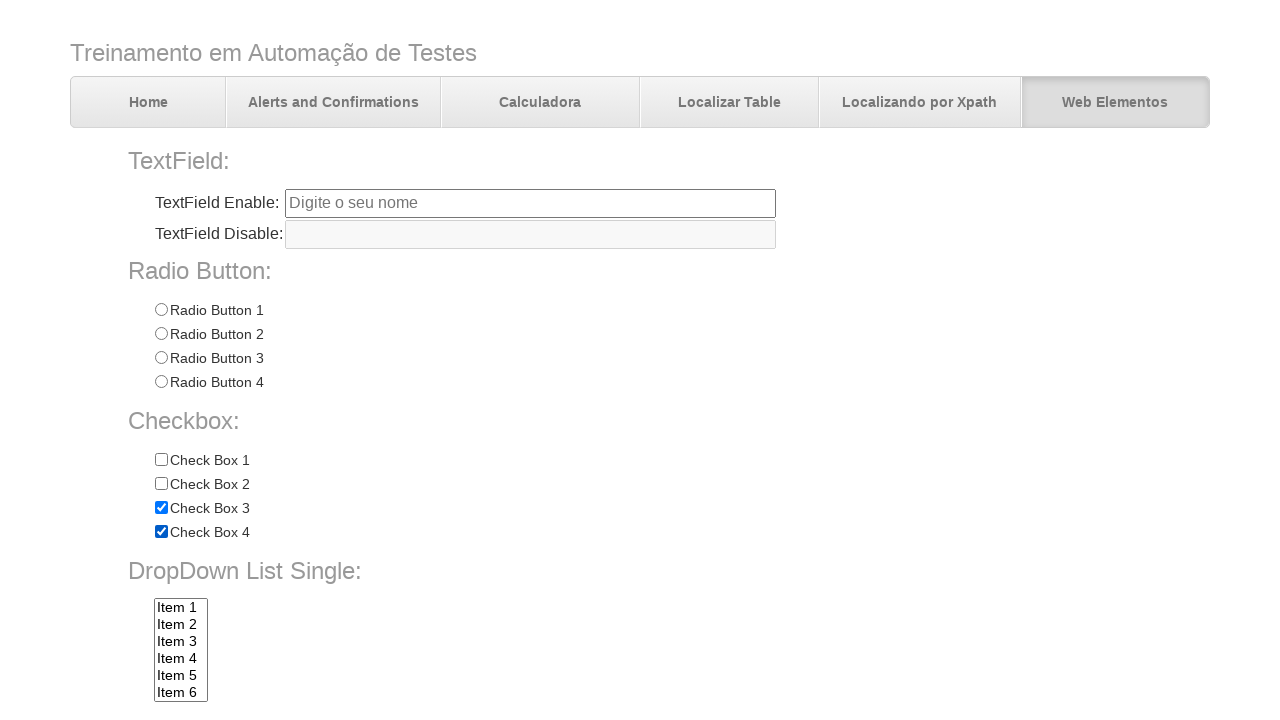

Verified that checkbox 2 (Check 2) is not selected
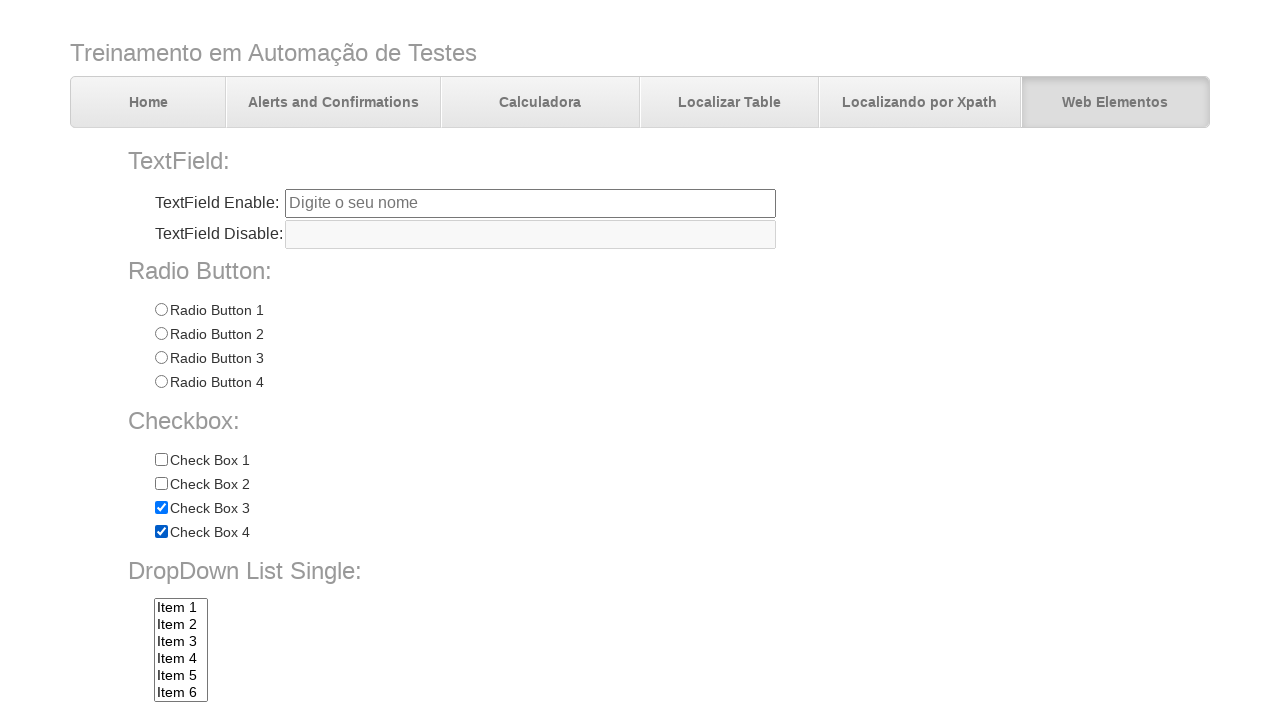

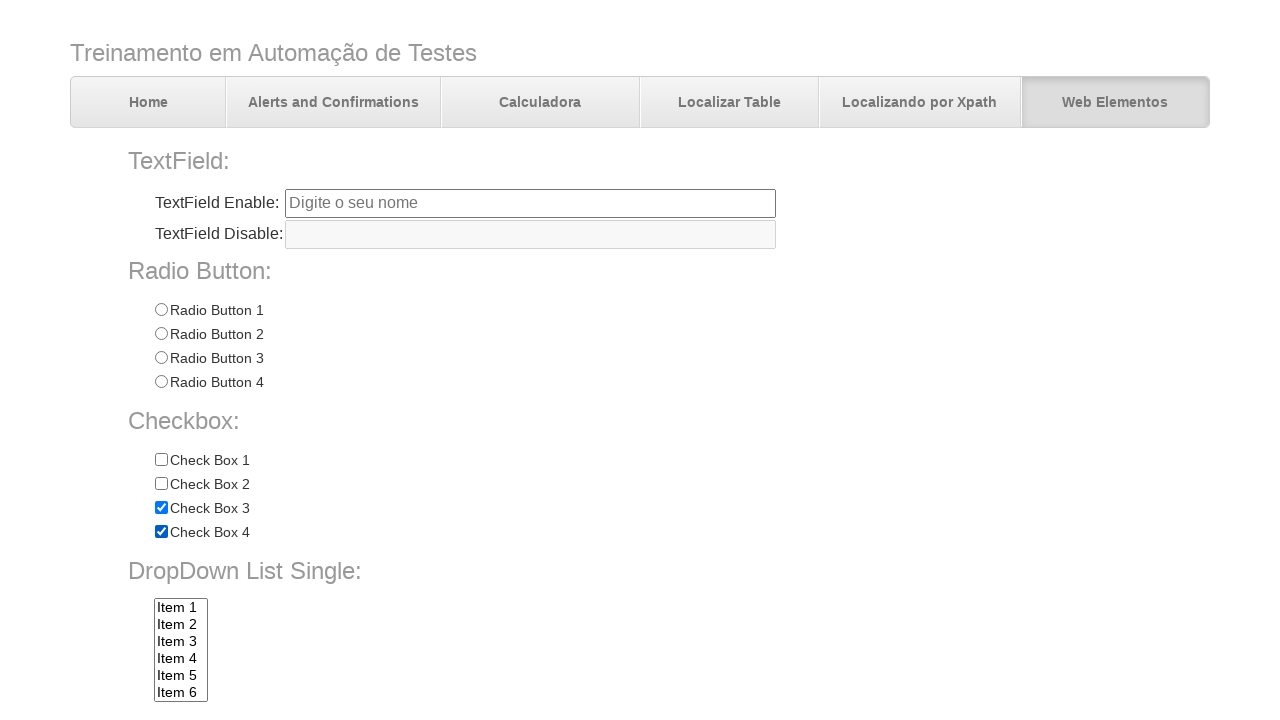